Tests JavaScript alert functionality by triggering a prompt dialog, entering text, and verifying the result on the page

Starting URL: https://the-internet.herokuapp.com/javascript_alerts

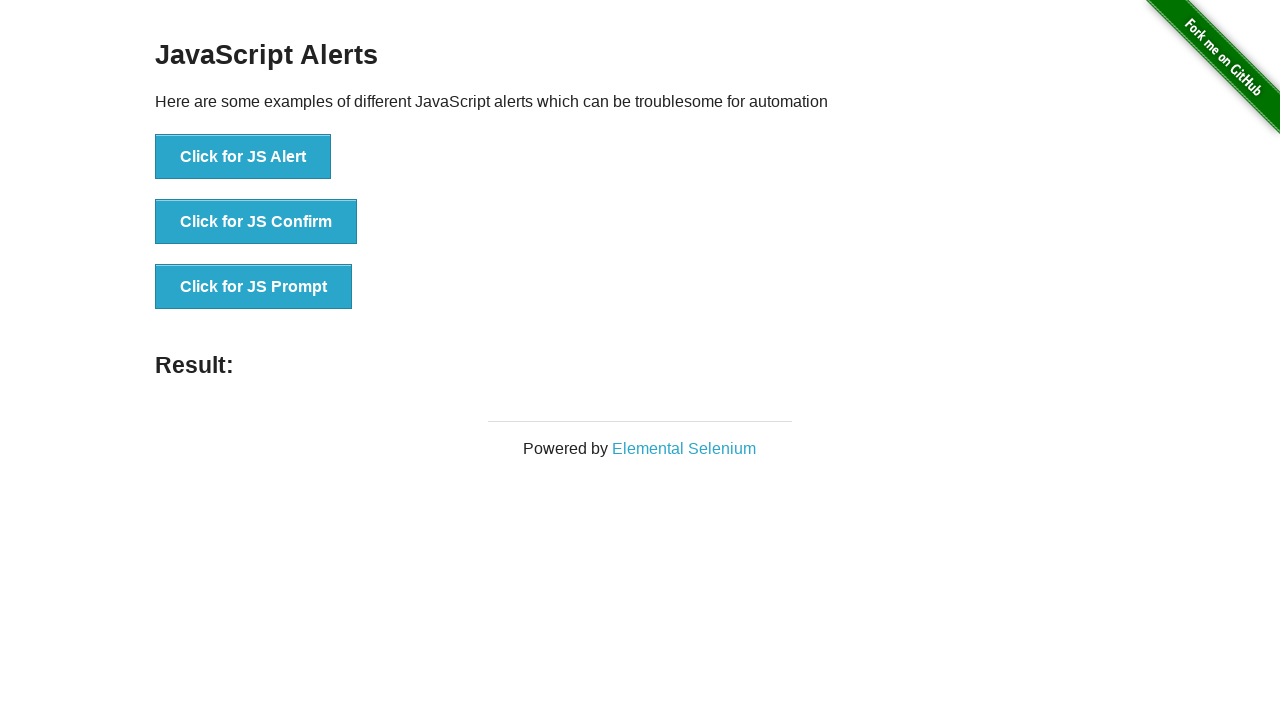

Clicked button to trigger JavaScript prompt dialog at (254, 287) on xpath=//button[@onclick='jsPrompt()']
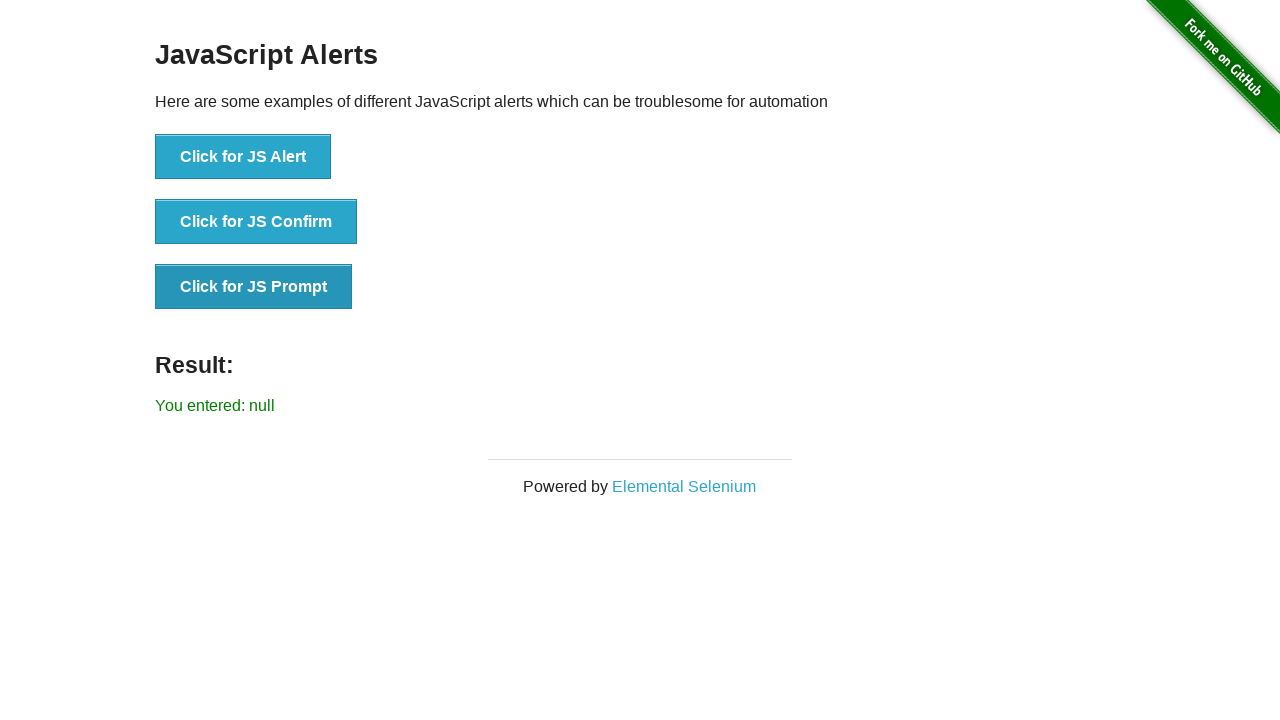

Set up dialog handler to accept prompt with text 'SELENIUM'
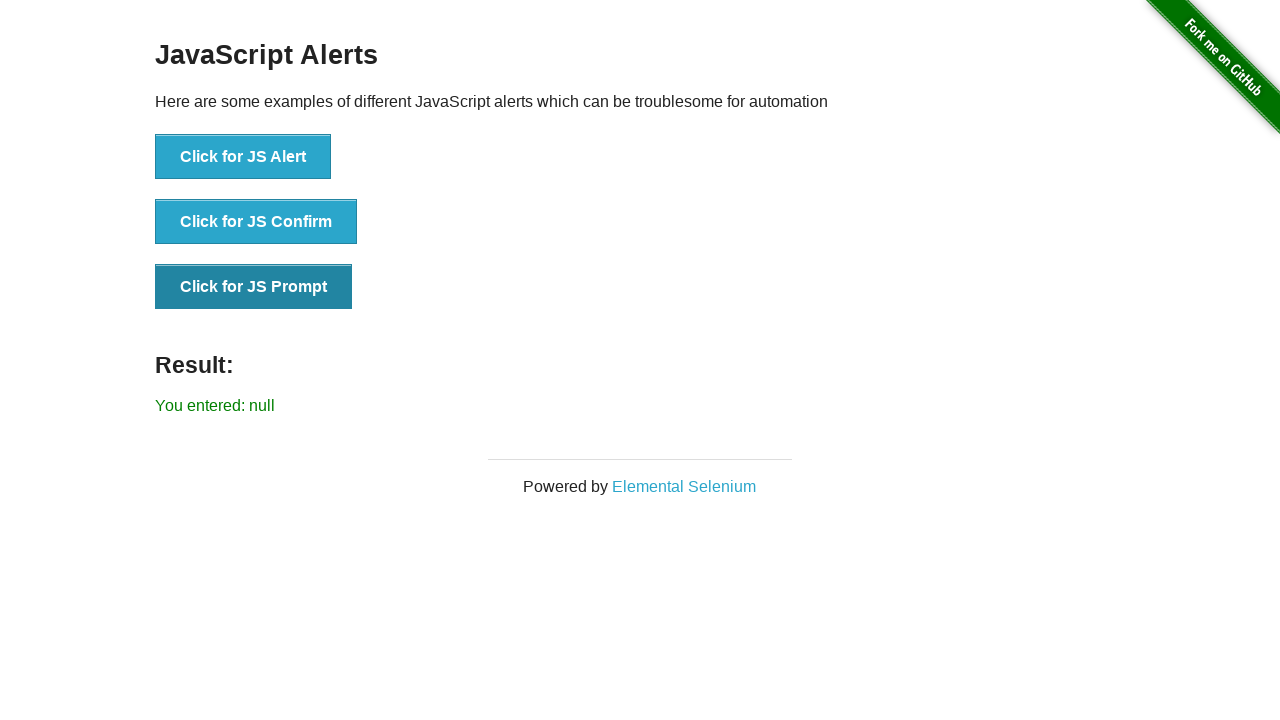

Clicked prompt button again to trigger dialog and execute handler at (254, 287) on xpath=//button[@onclick='jsPrompt()']
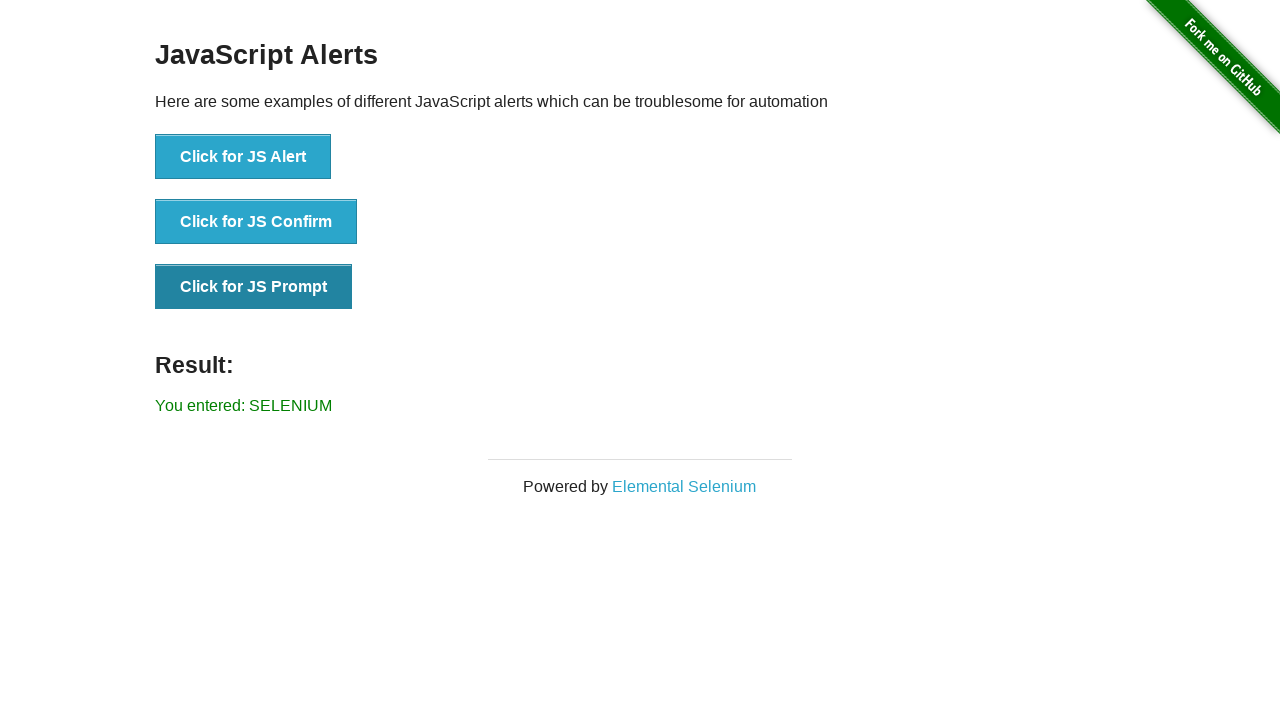

Verified result text 'You entered: SELENIUM' appears on the page
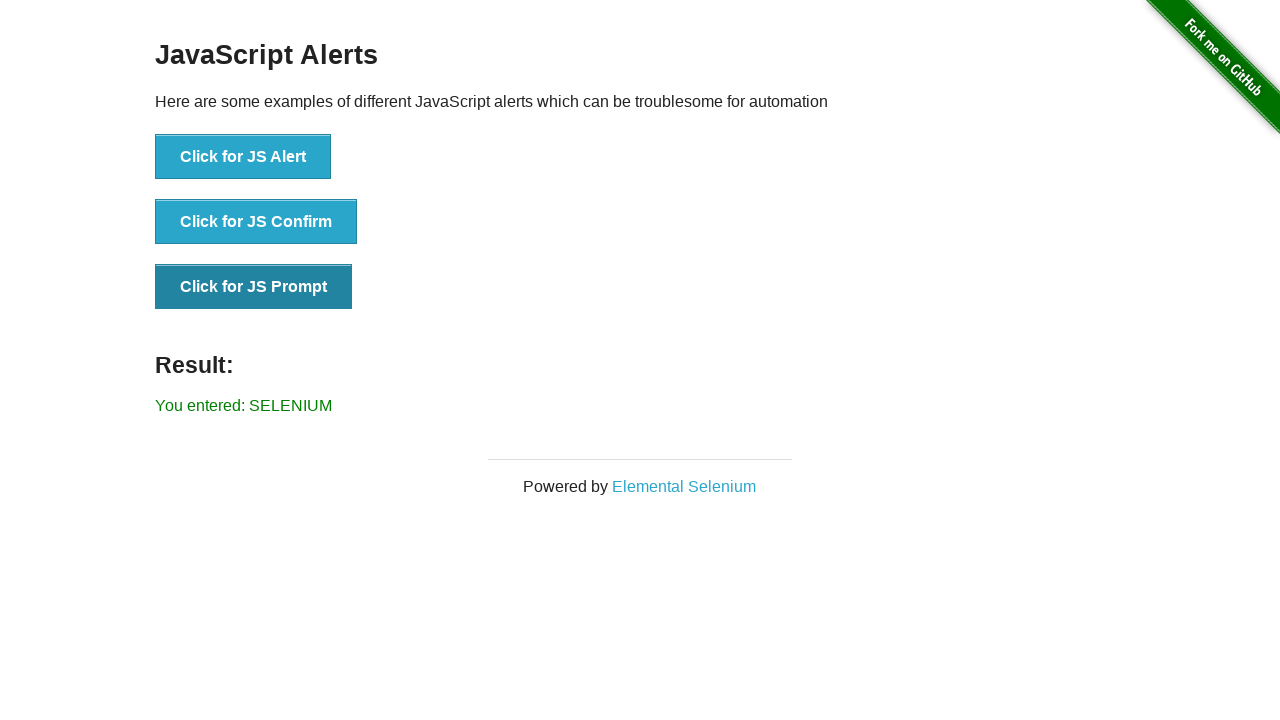

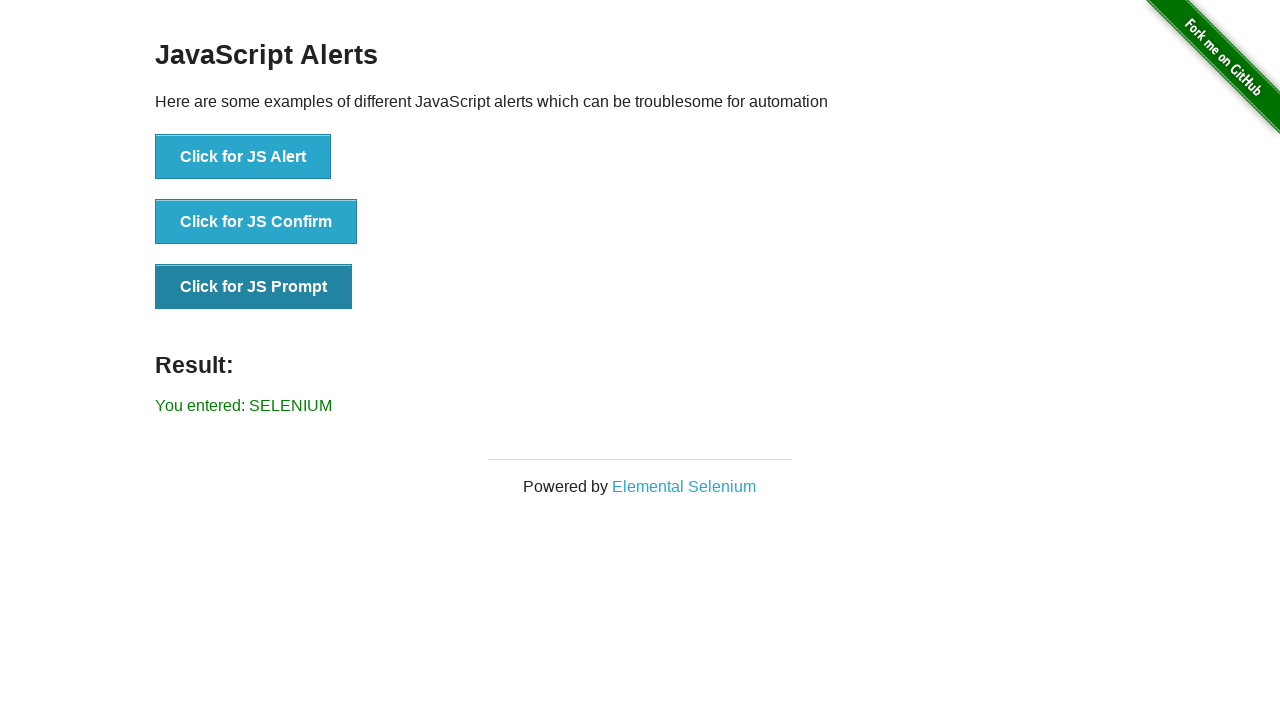